Tests tab switching by clicking new tab button, verifying content in new tab including header and component list, then returning to parent tab to verify buttons

Starting URL: https://formy-project.herokuapp.com/switch-window

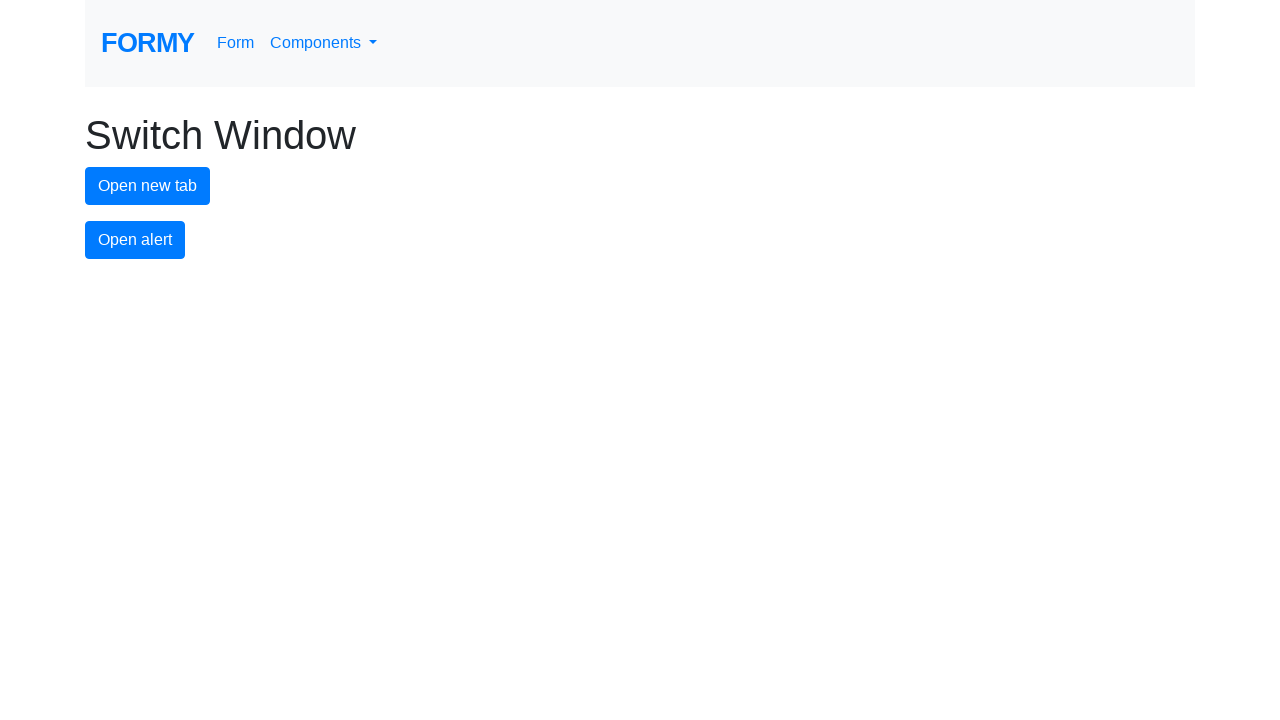

Clicked new tab button to open new window at (148, 186) on #new-tab-button
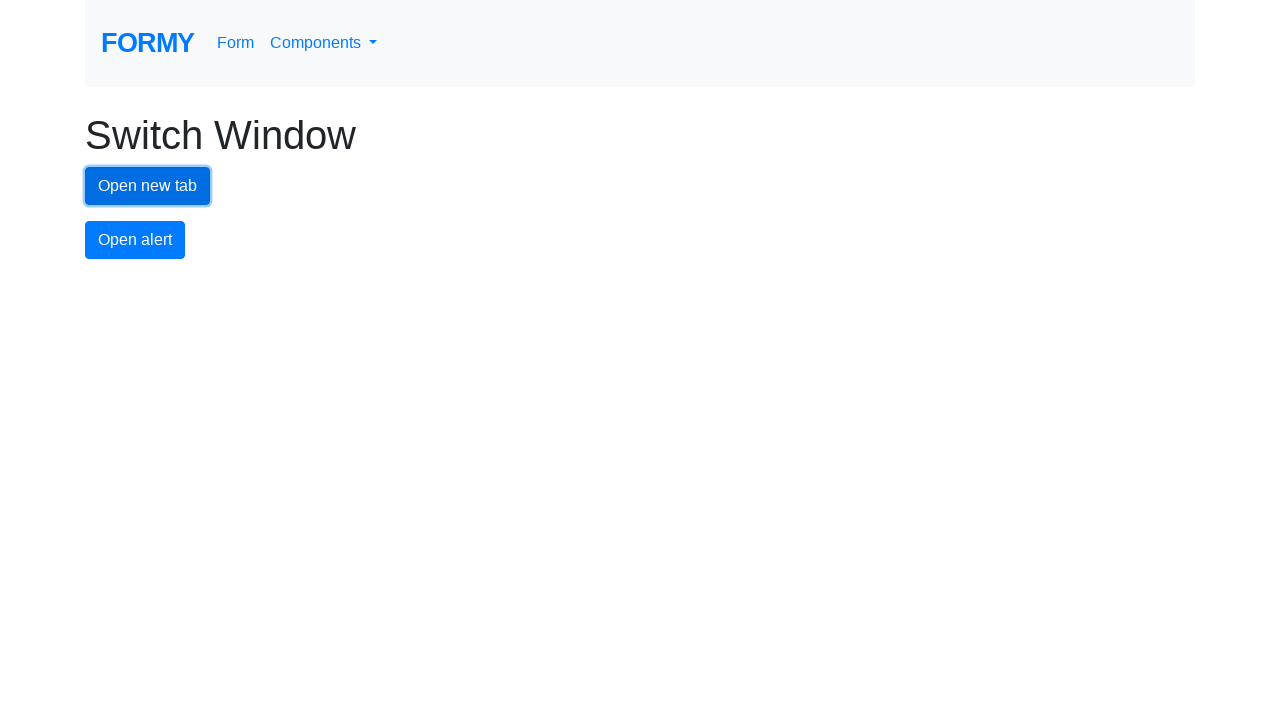

Retrieved newly opened tab from context
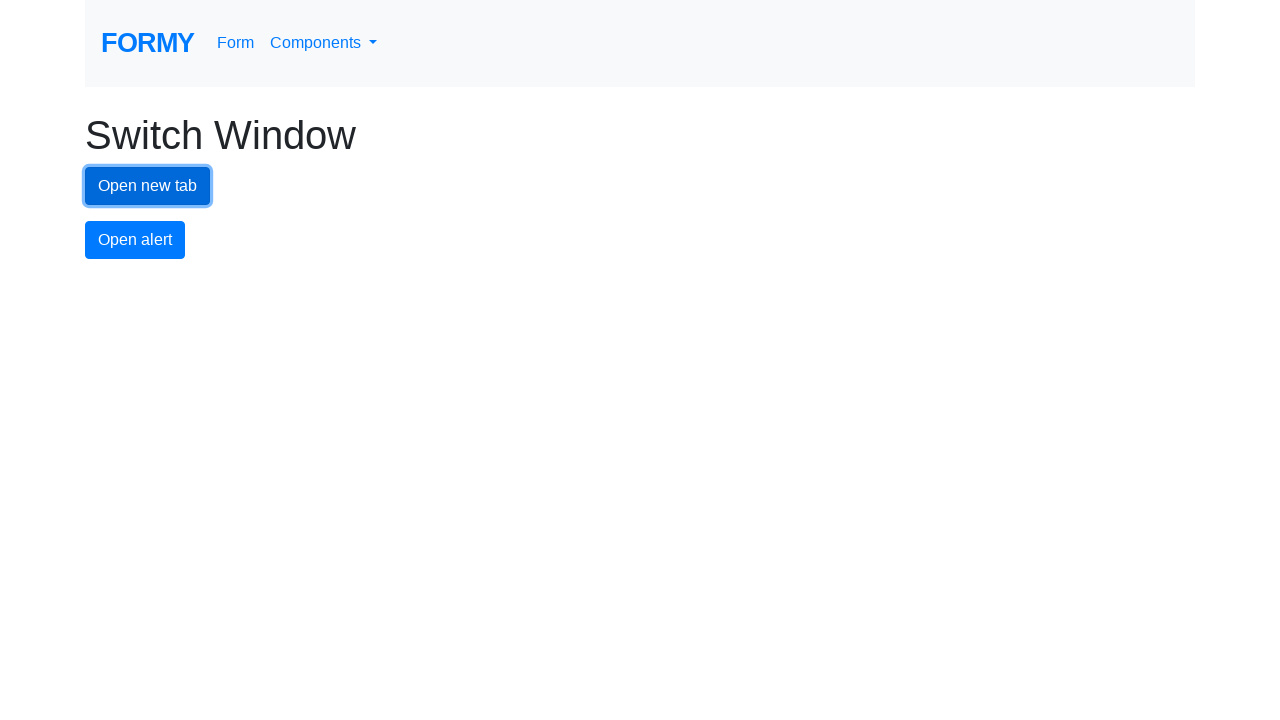

Waited for h1 header to load in new tab
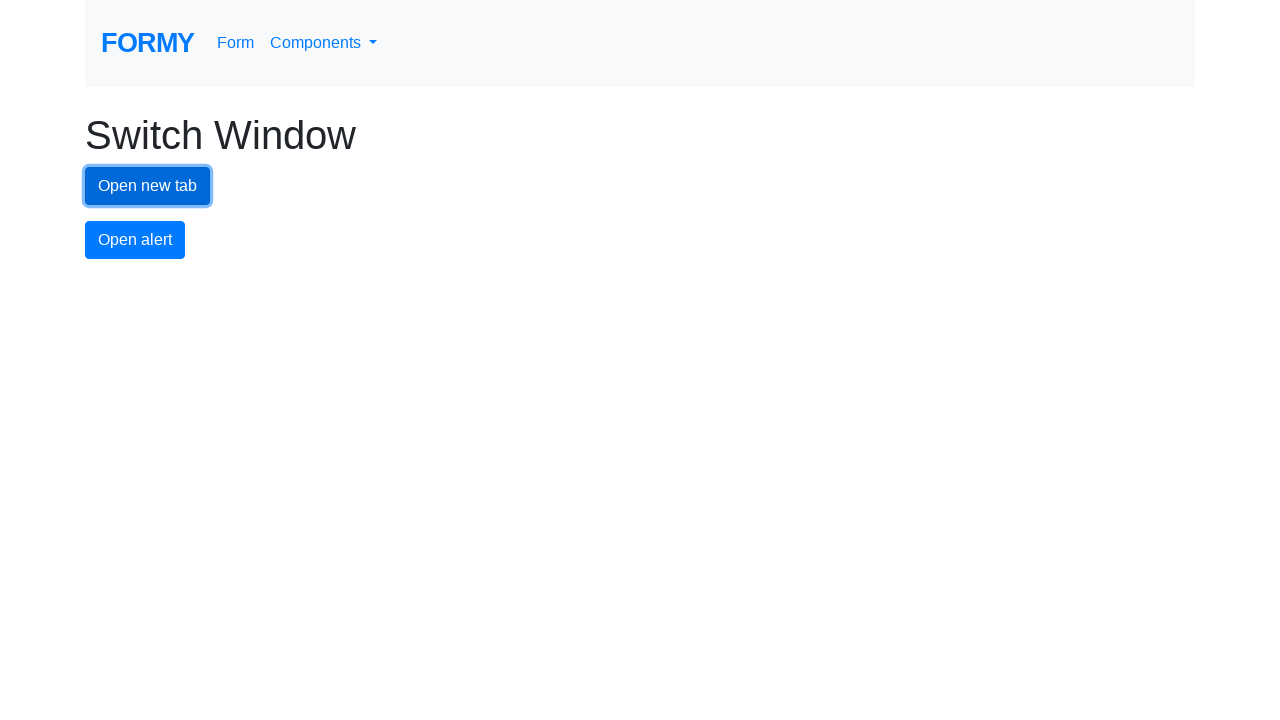

Retrieved header text: 'Welcome to Formy'
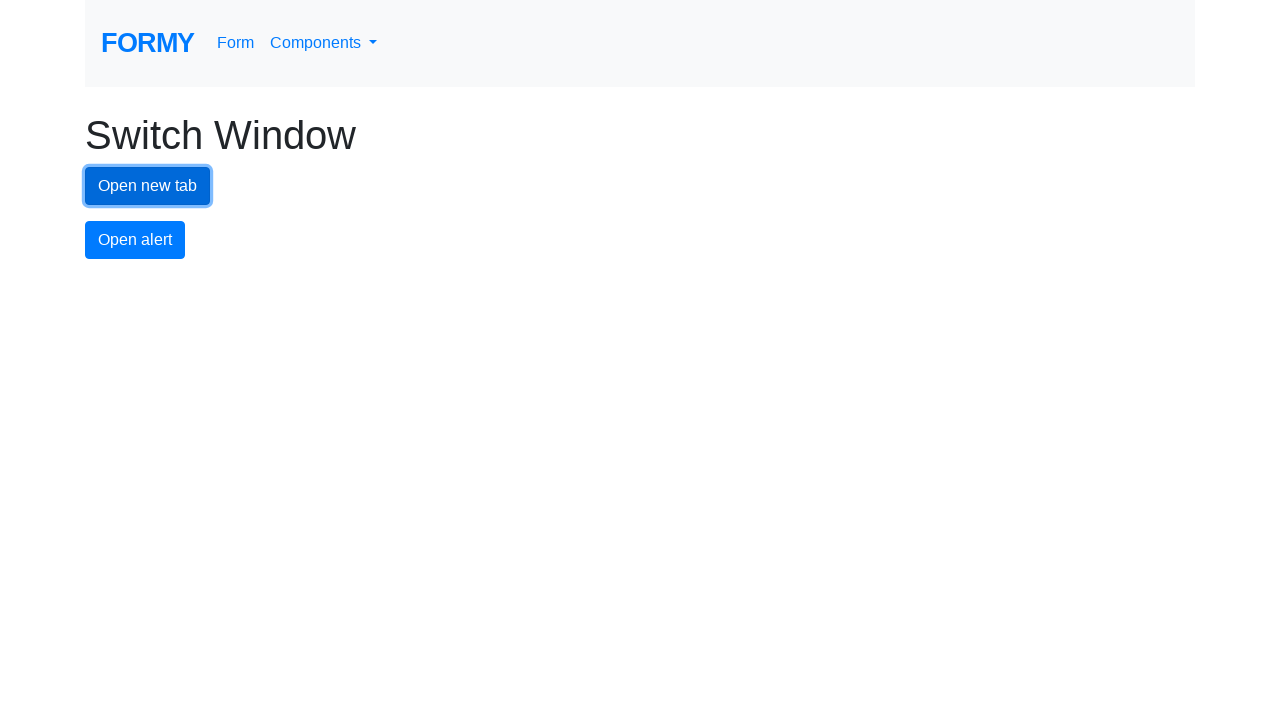

Verified header text matches 'Welcome to Formy'
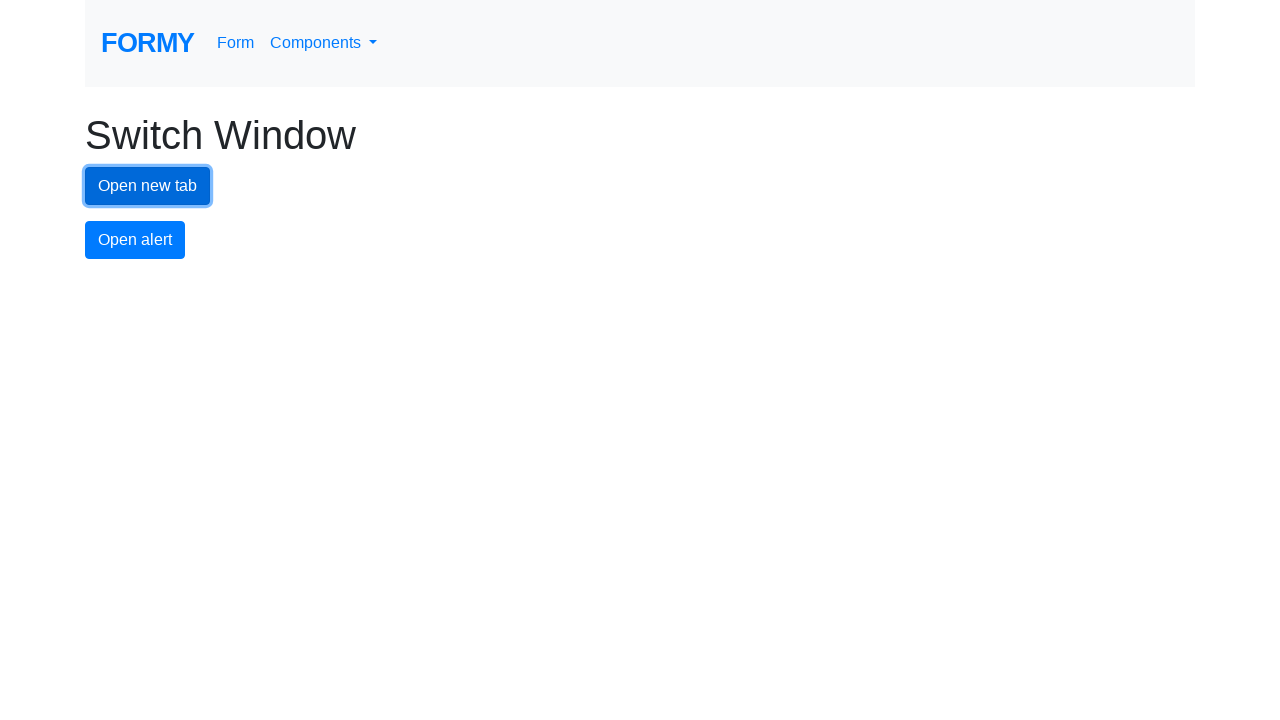

Located all component buttons in new tab
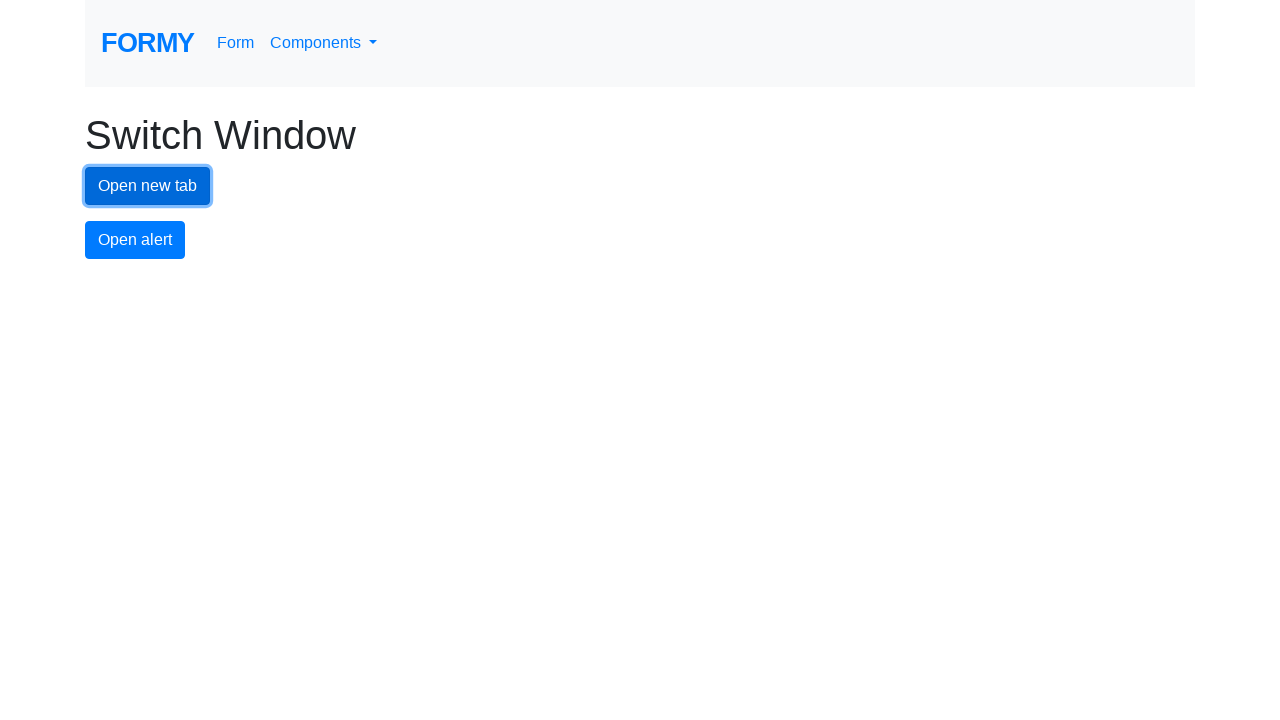

Extracted component list with 14 items
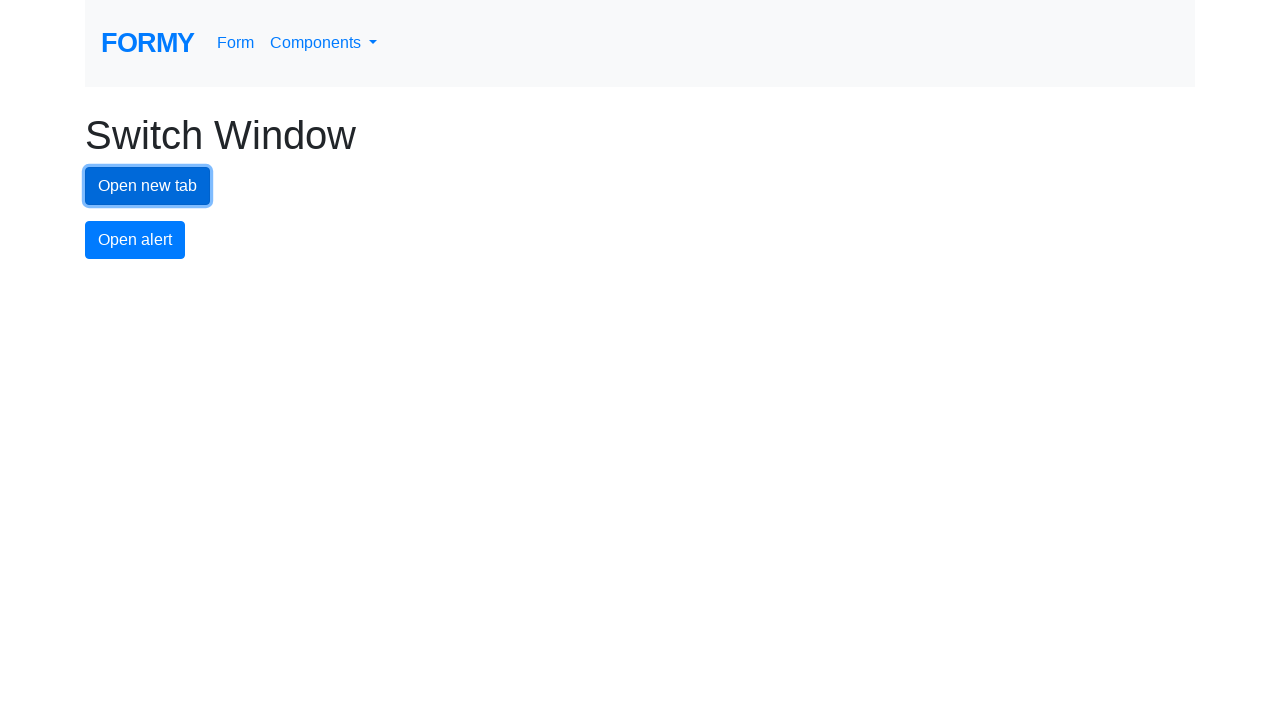

Verified component list matches expected buttons
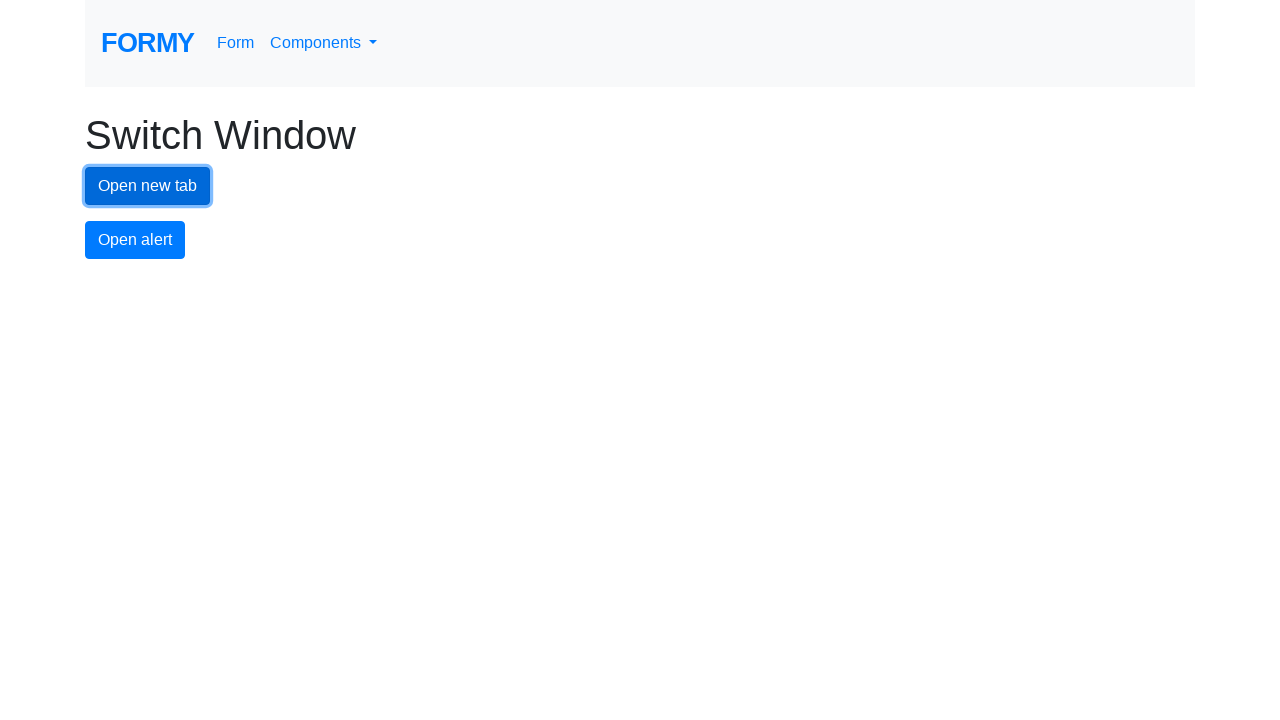

Closed new tab
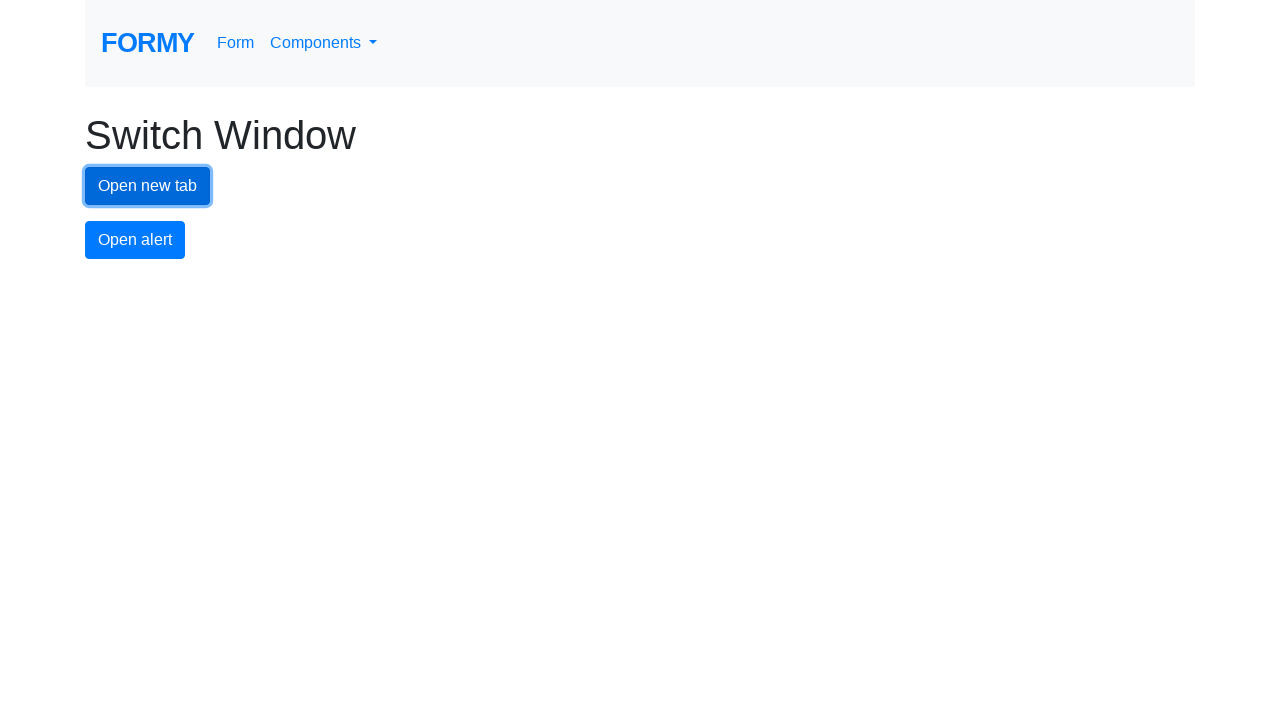

Located 2 primary buttons in parent tab
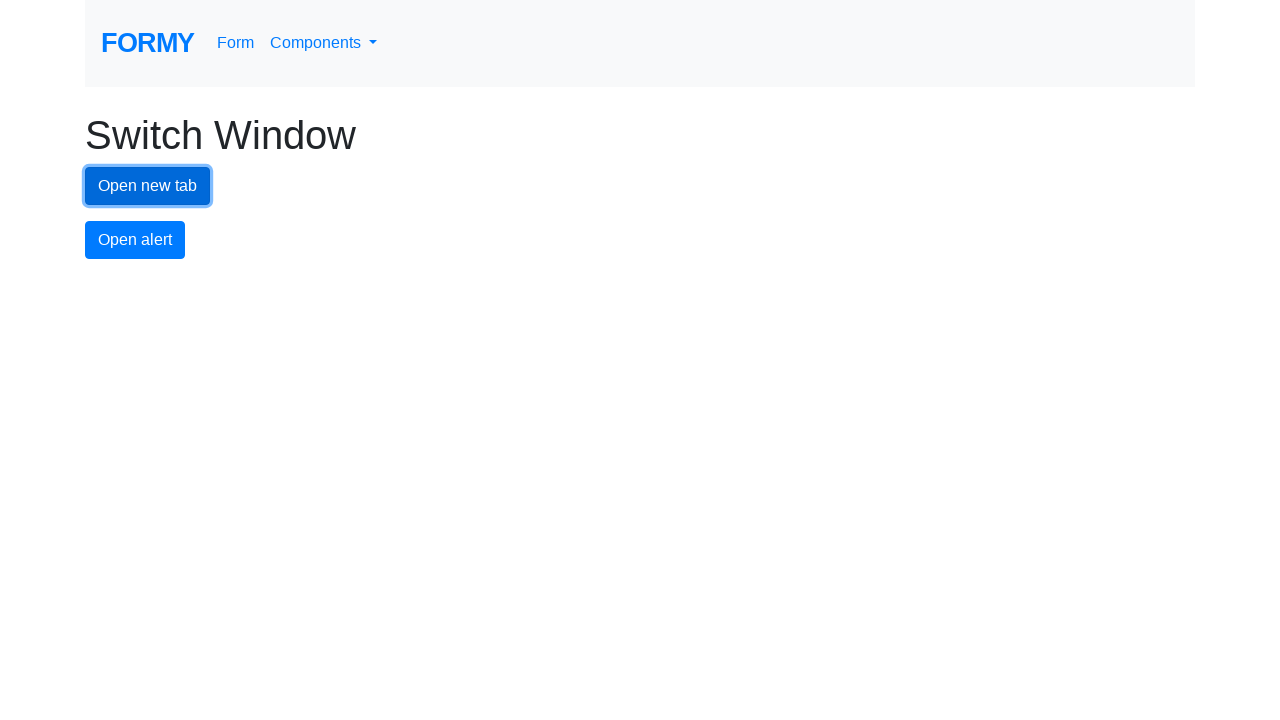

Verified button is enabled
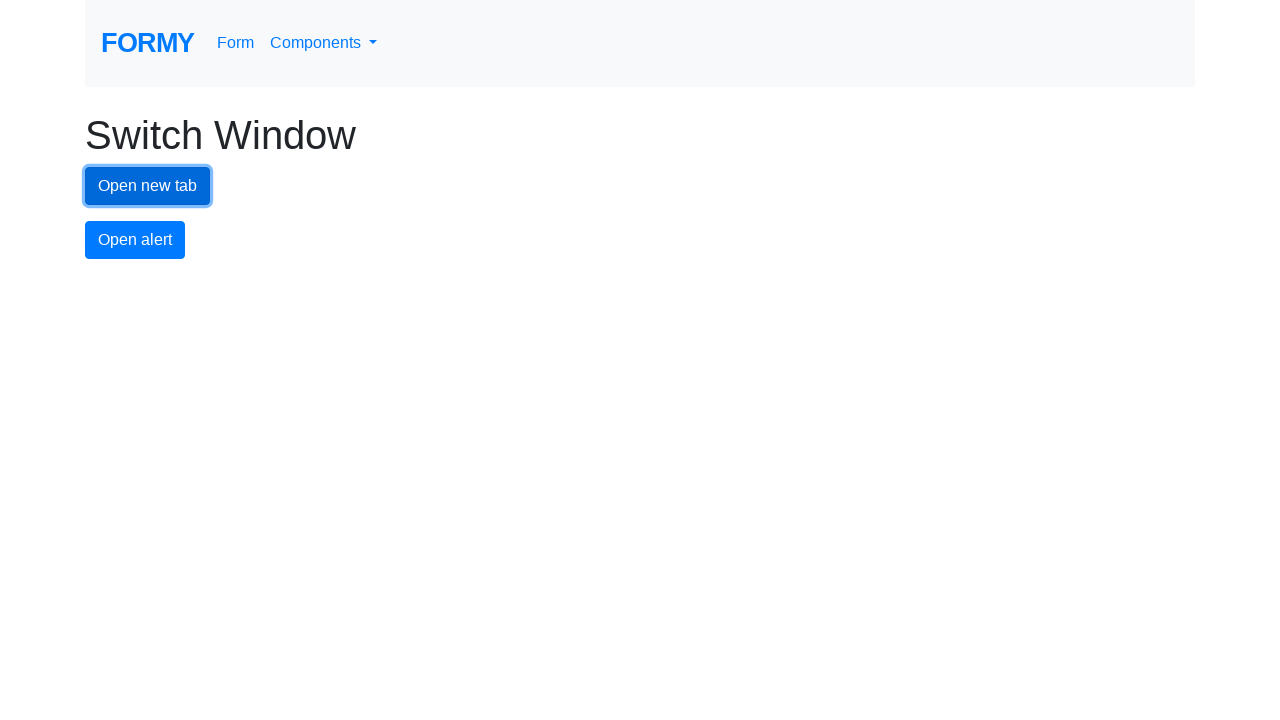

Verified button is visible
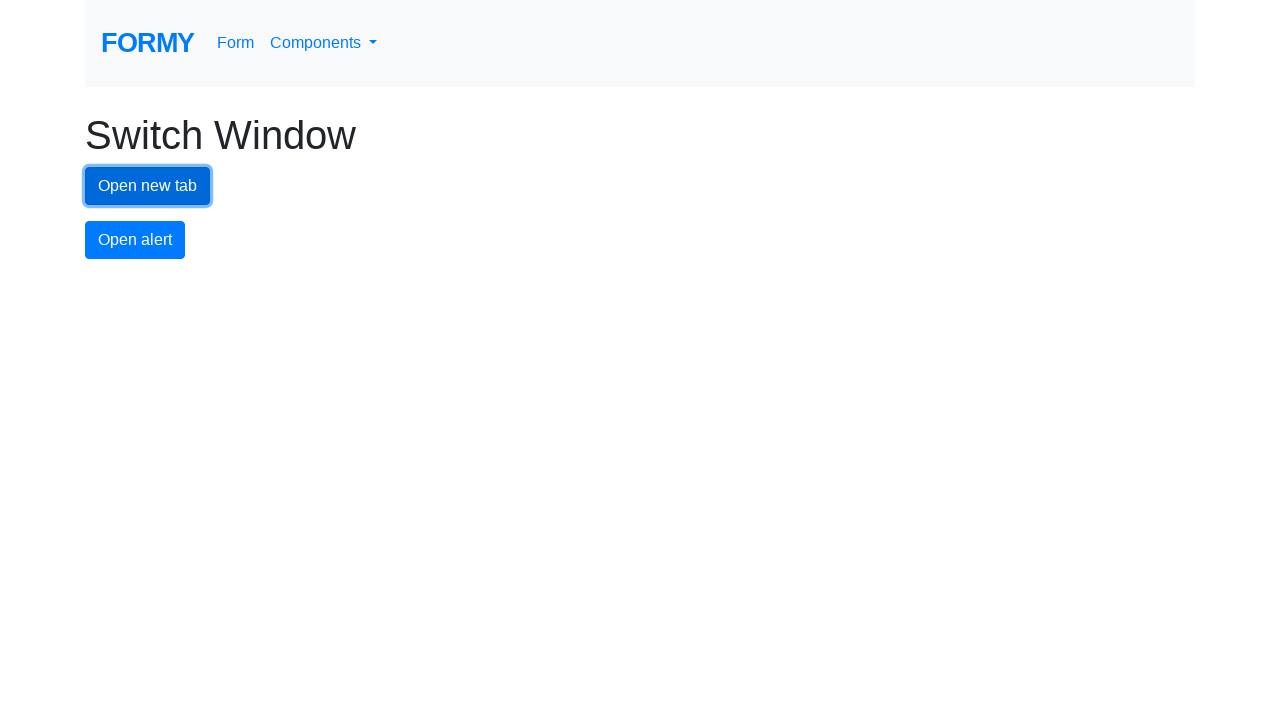

Verified button is enabled
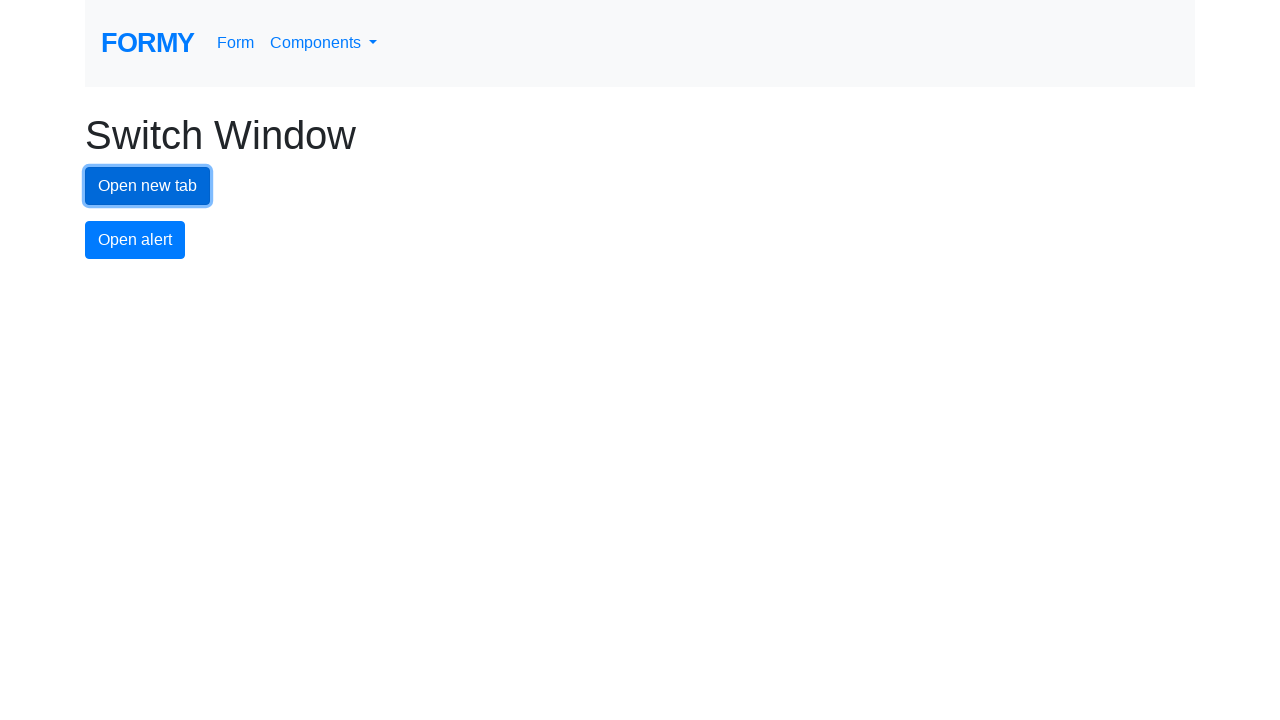

Verified button is visible
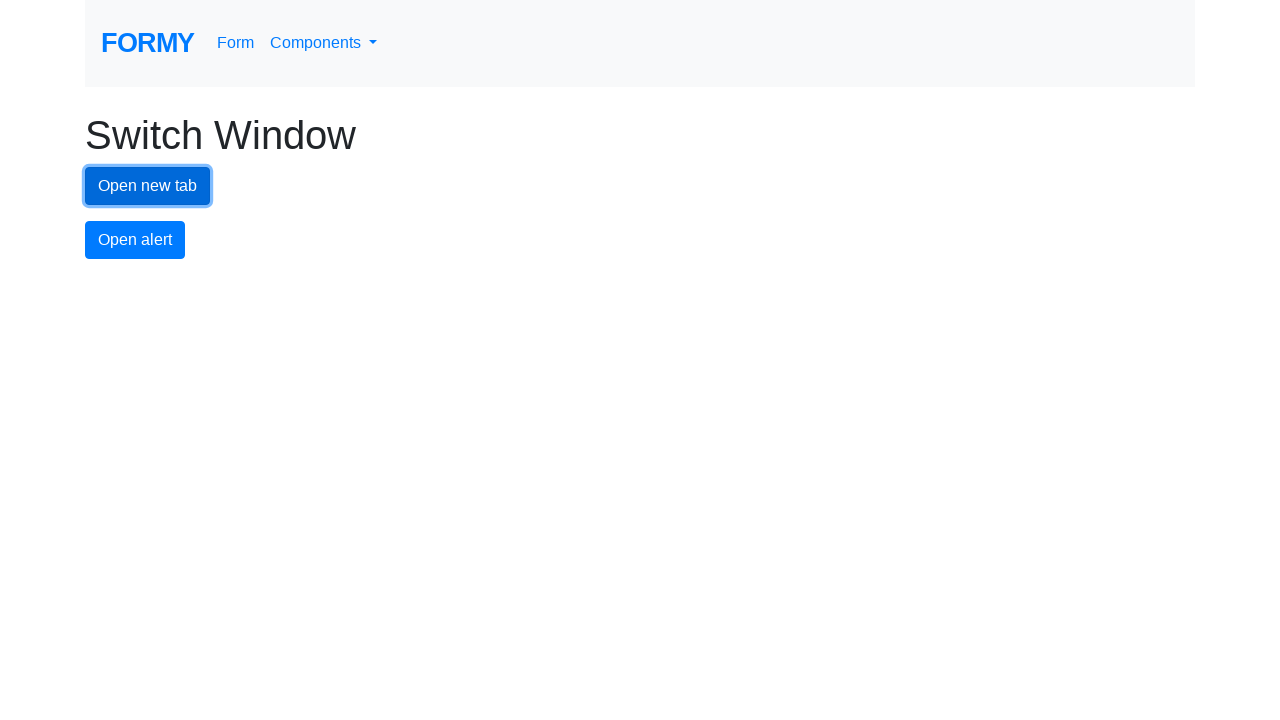

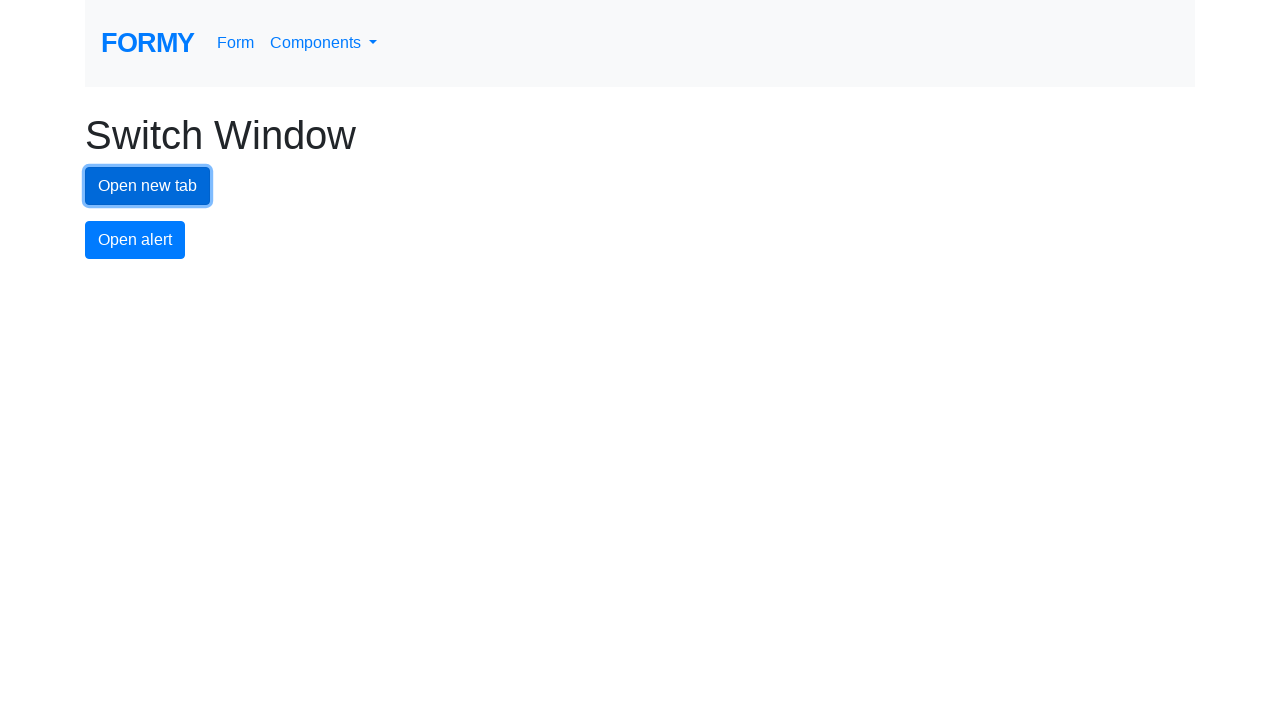